Tests a banking application by creating a new customer as a manager, opening an account for them, then logging in as the customer and making a deposit

Starting URL: https://www.globalsqa.com/angularJs-protractor/BankingProject/#/login

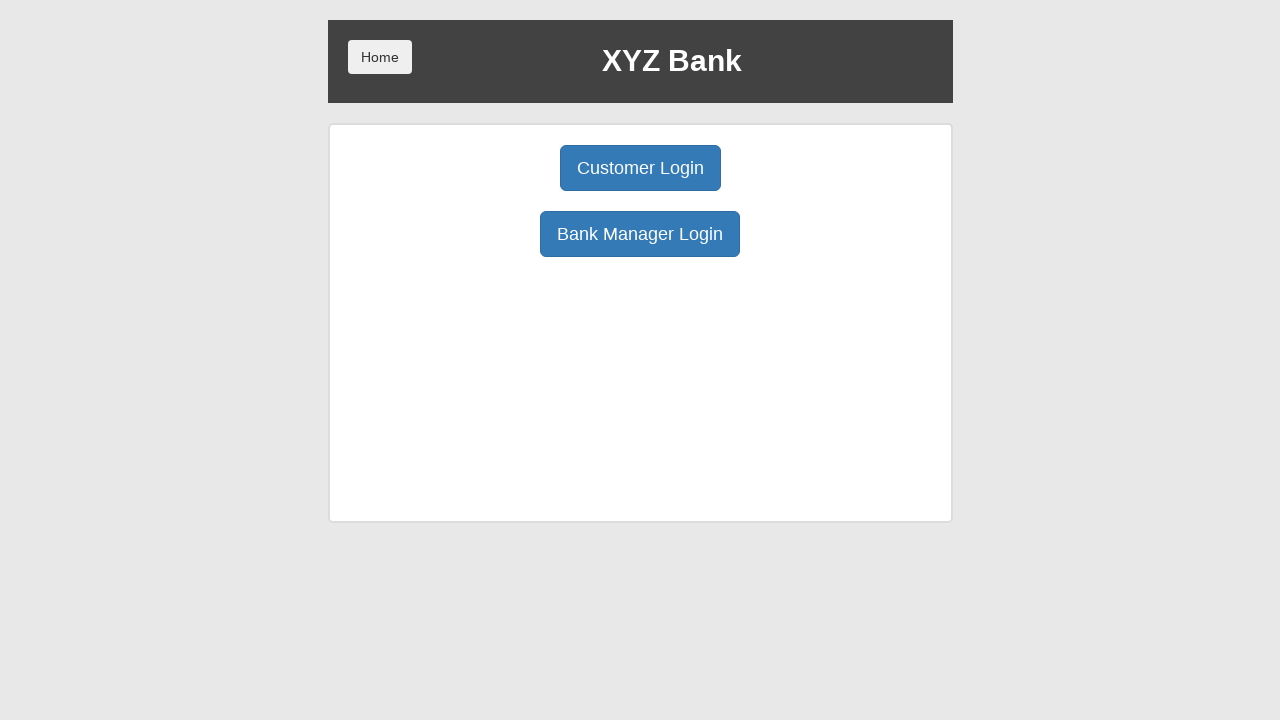

Clicked manager login button at (640, 234) on button[ng-click='manager()']
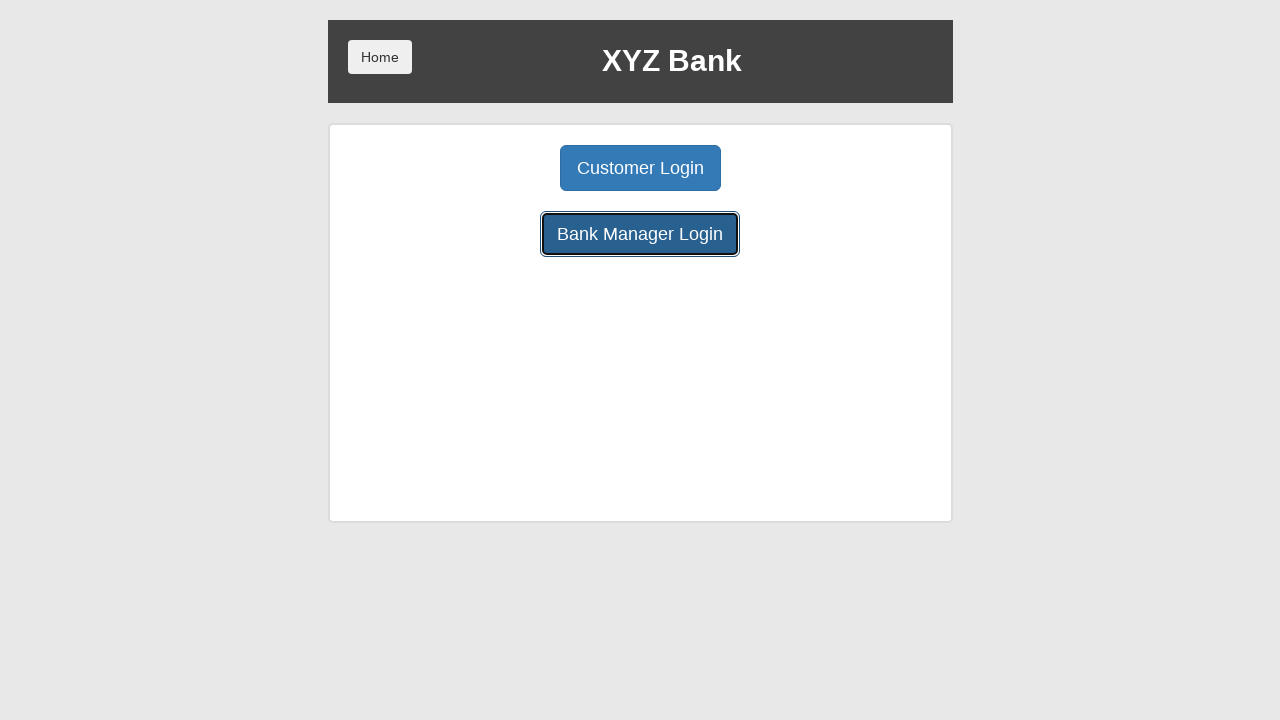

Clicked add customer button at (502, 168) on button[ng-class='btnClass1']
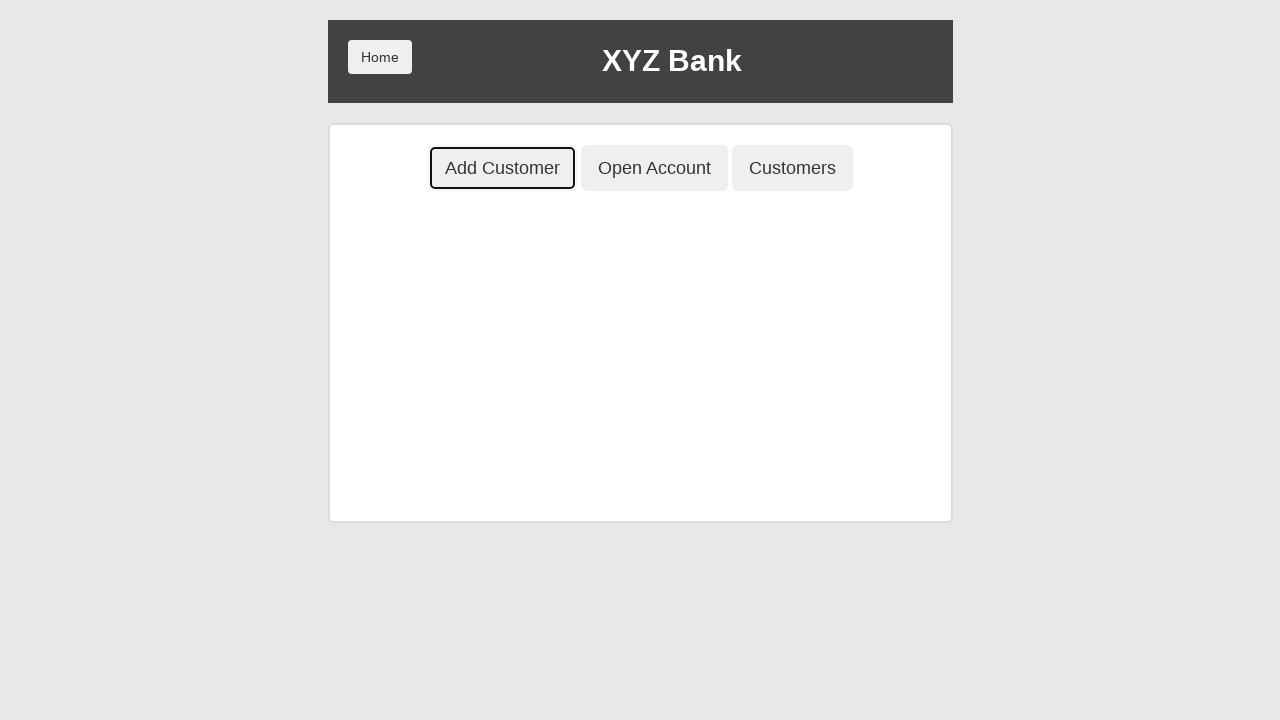

Filled first name field with 'John' on input[ng-model='fName']
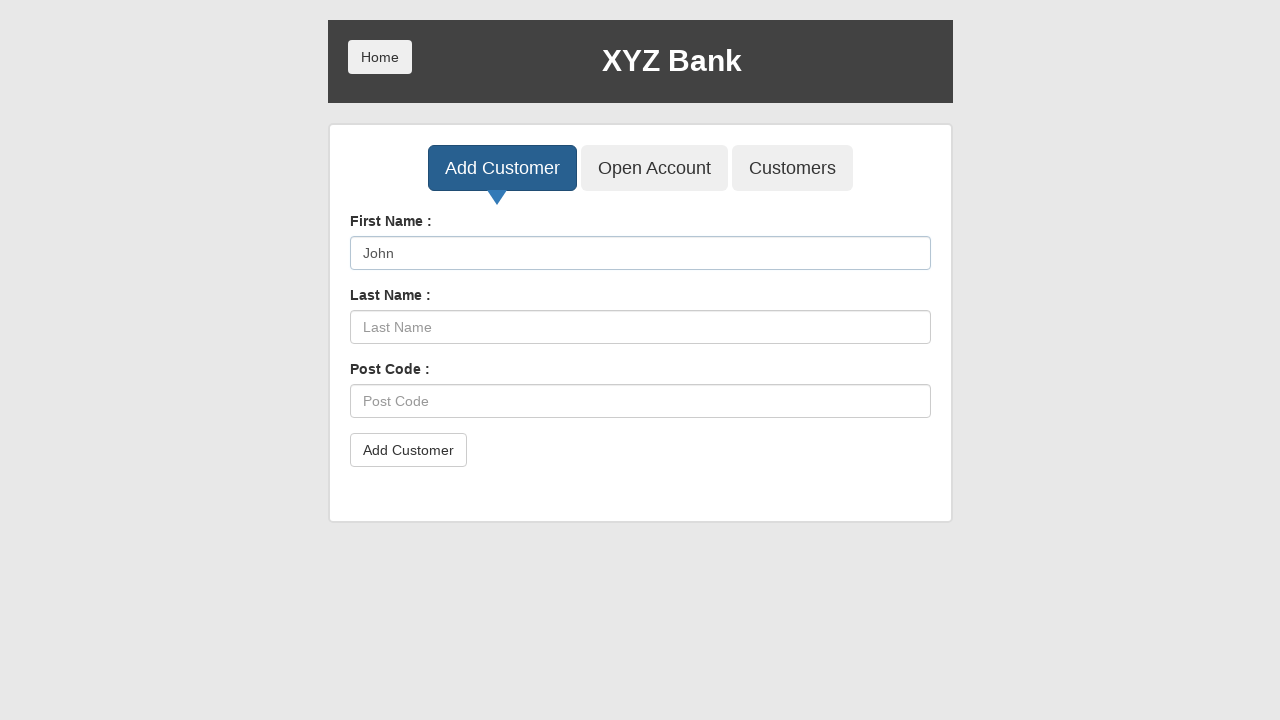

Filled last name field with 'Smith' on input[ng-model='lName']
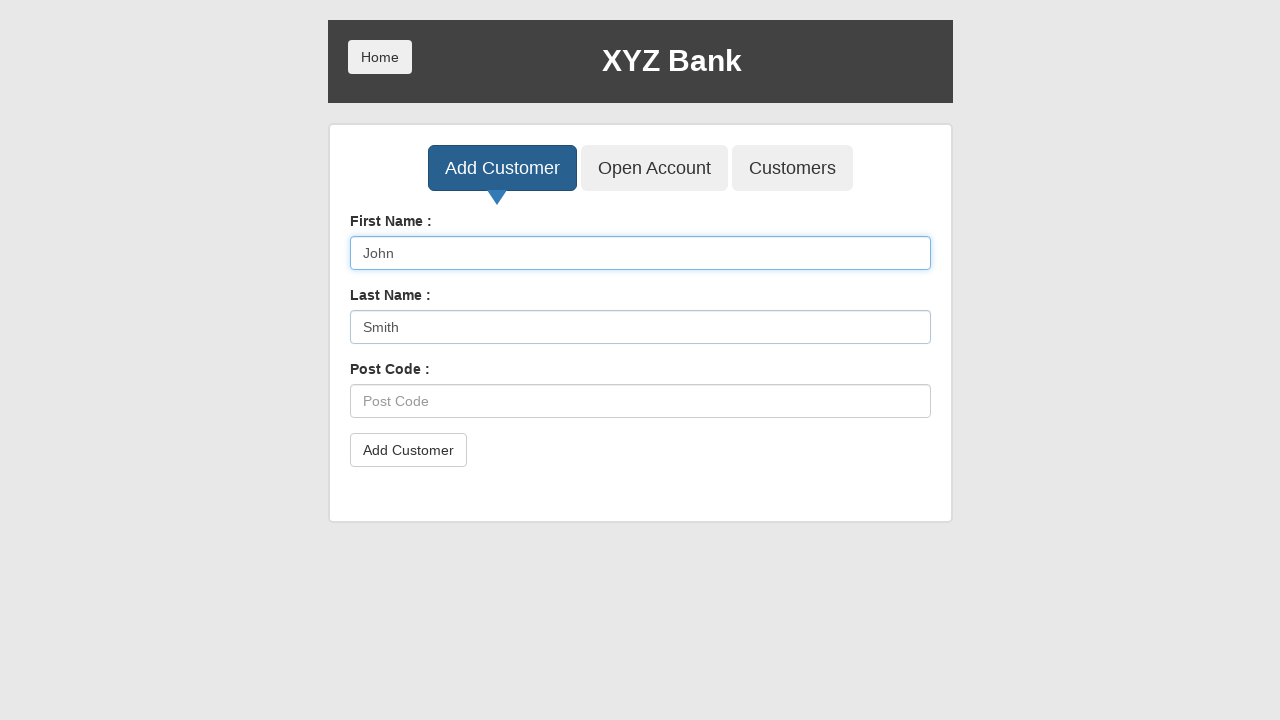

Filled postal code field with '12345' on input[ng-model='postCd']
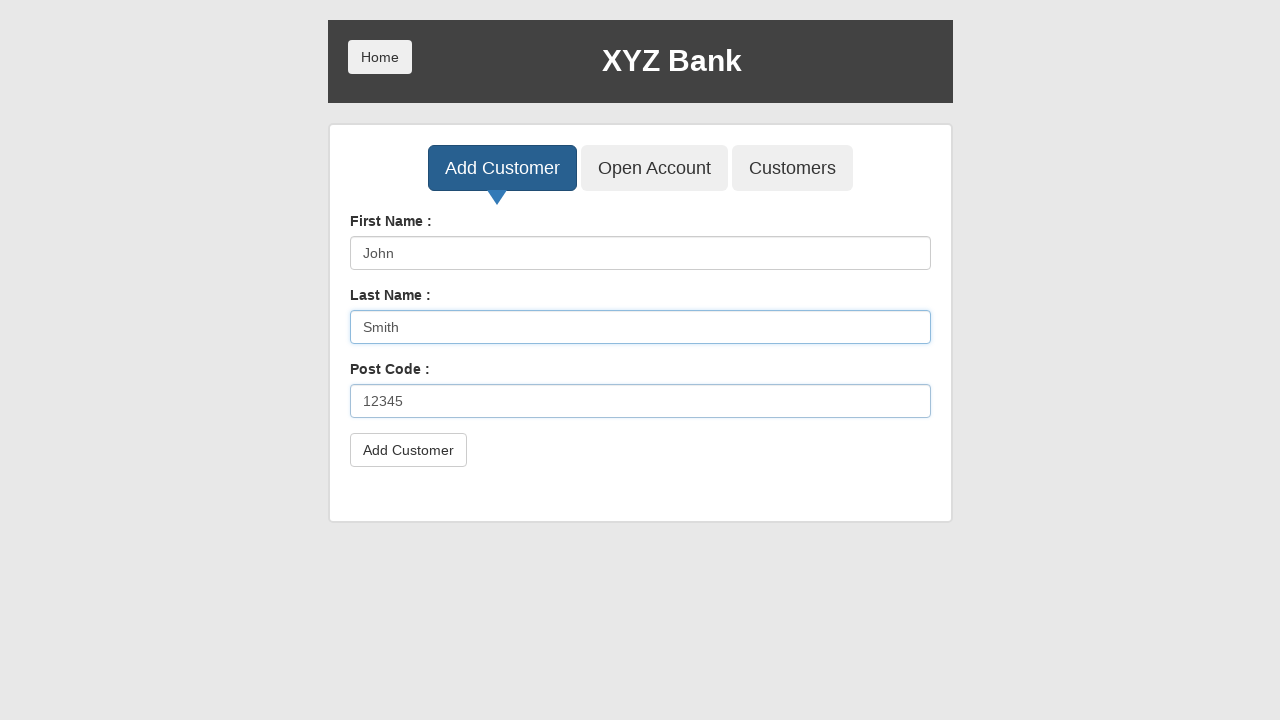

Clicked submit button to create customer at (408, 450) on button[type='submit']
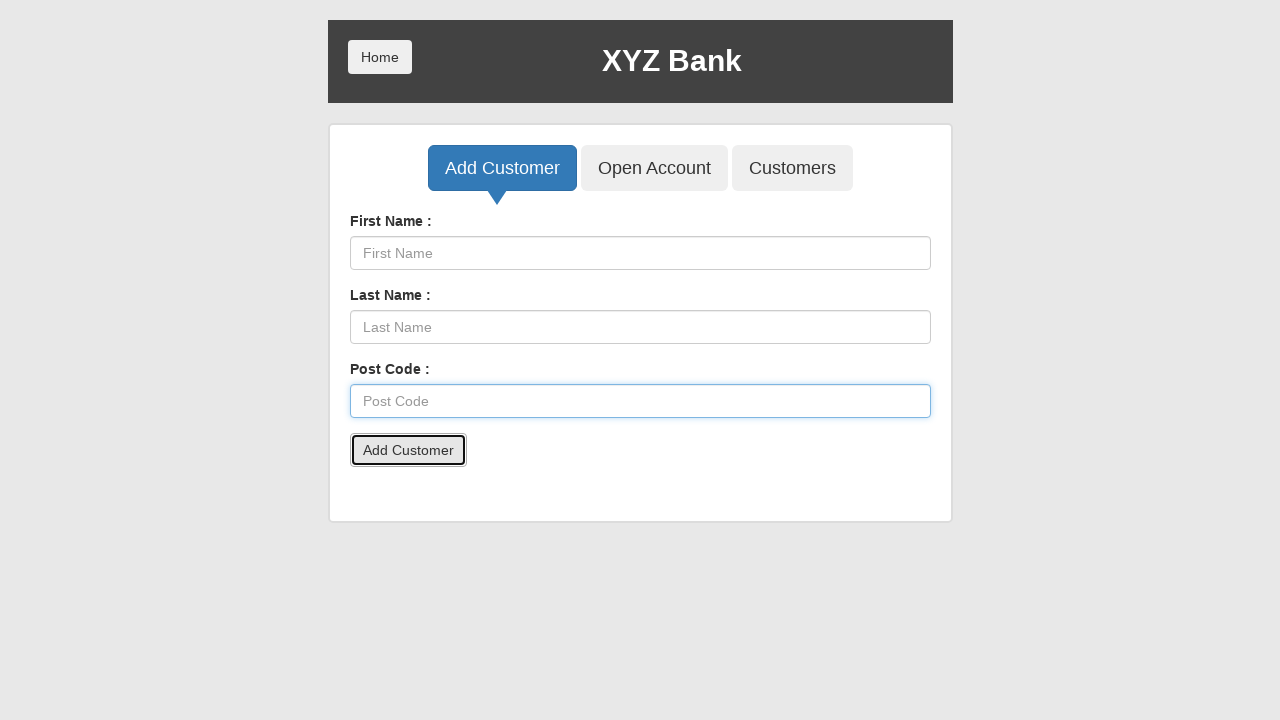

Set up dialog handler to accept customer creation alert
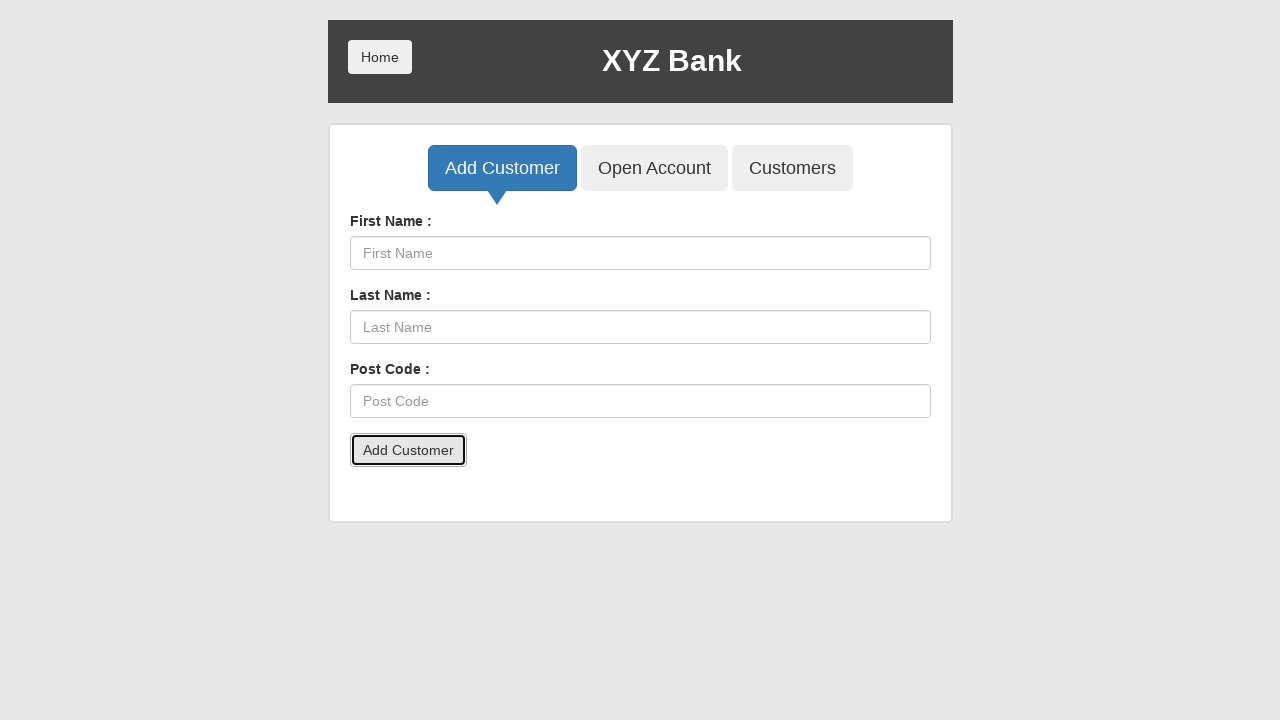

Clicked open account button at (654, 168) on button[ng-class='btnClass2']
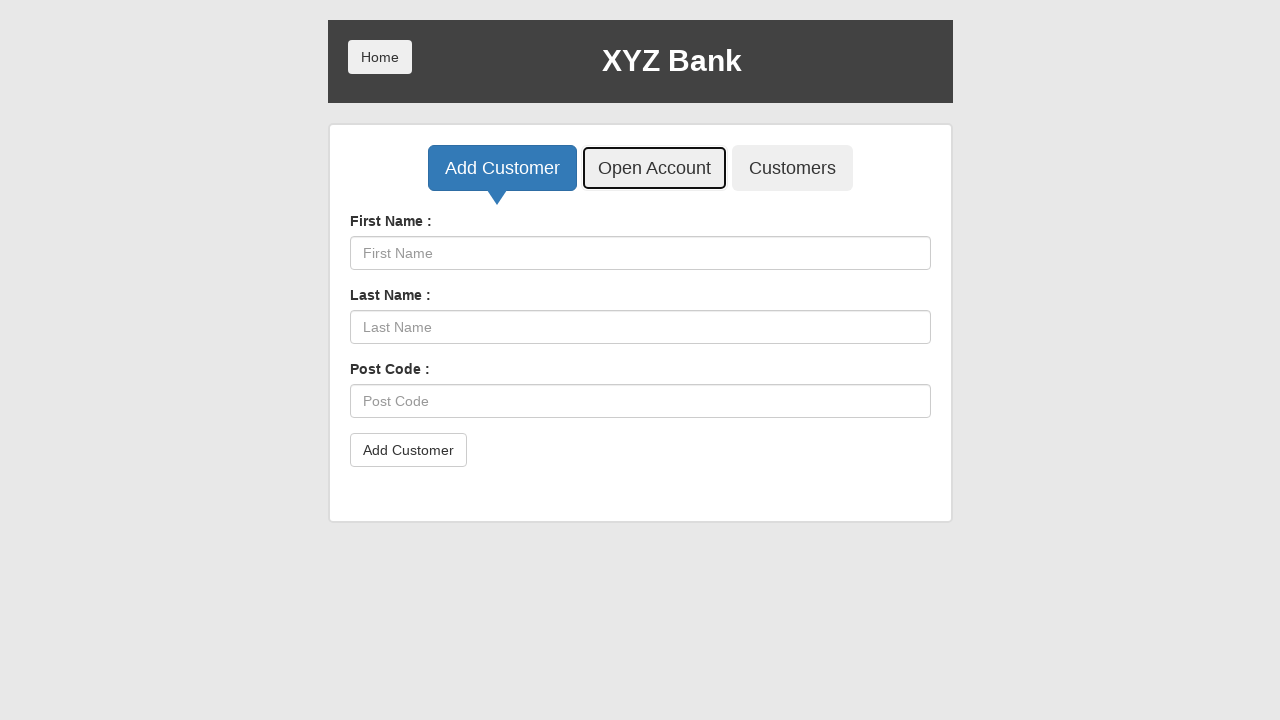

Customer dropdown became visible
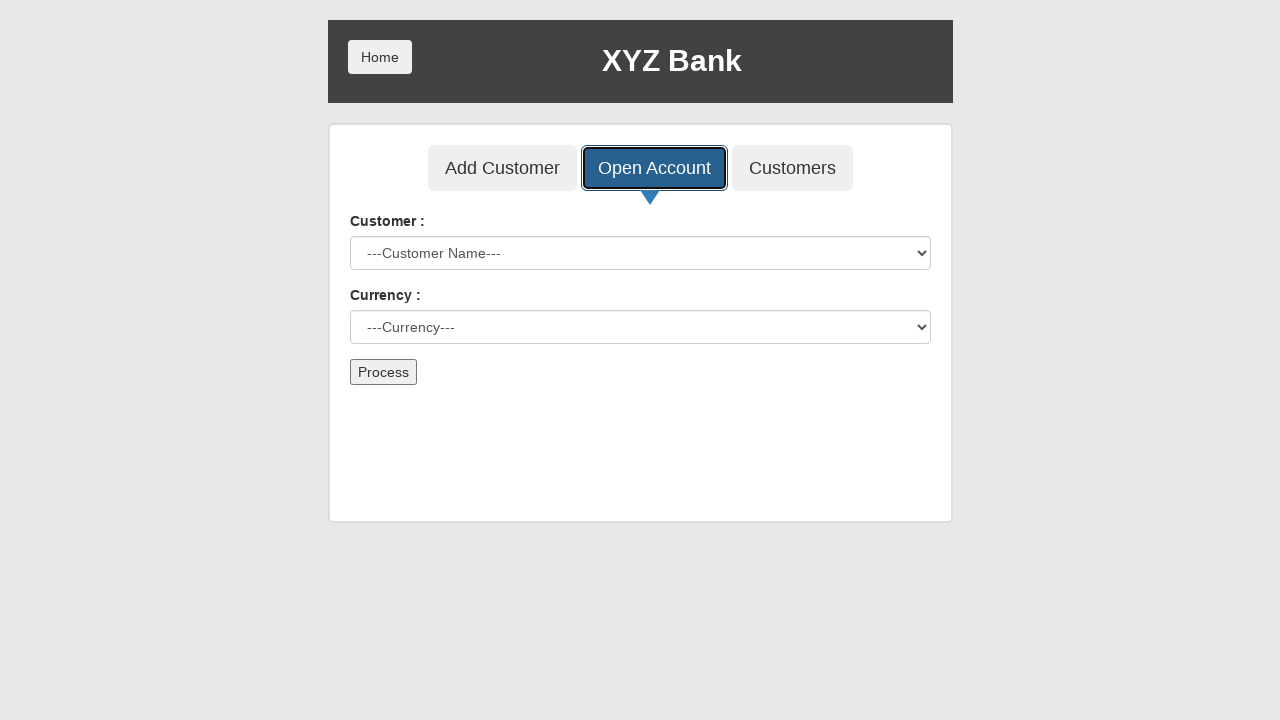

Selected 'John Smith' from customer dropdown on select[name='userSelect']
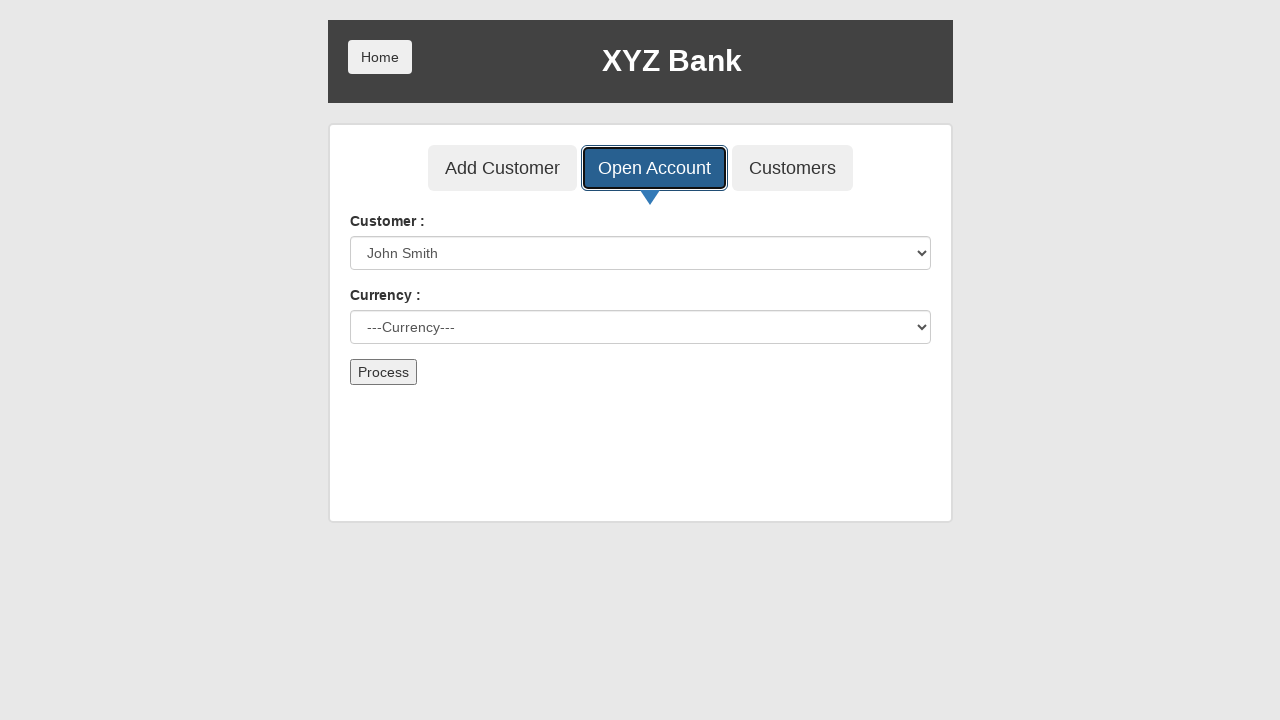

Selected 'Dollar' as account currency on select[name='currency']
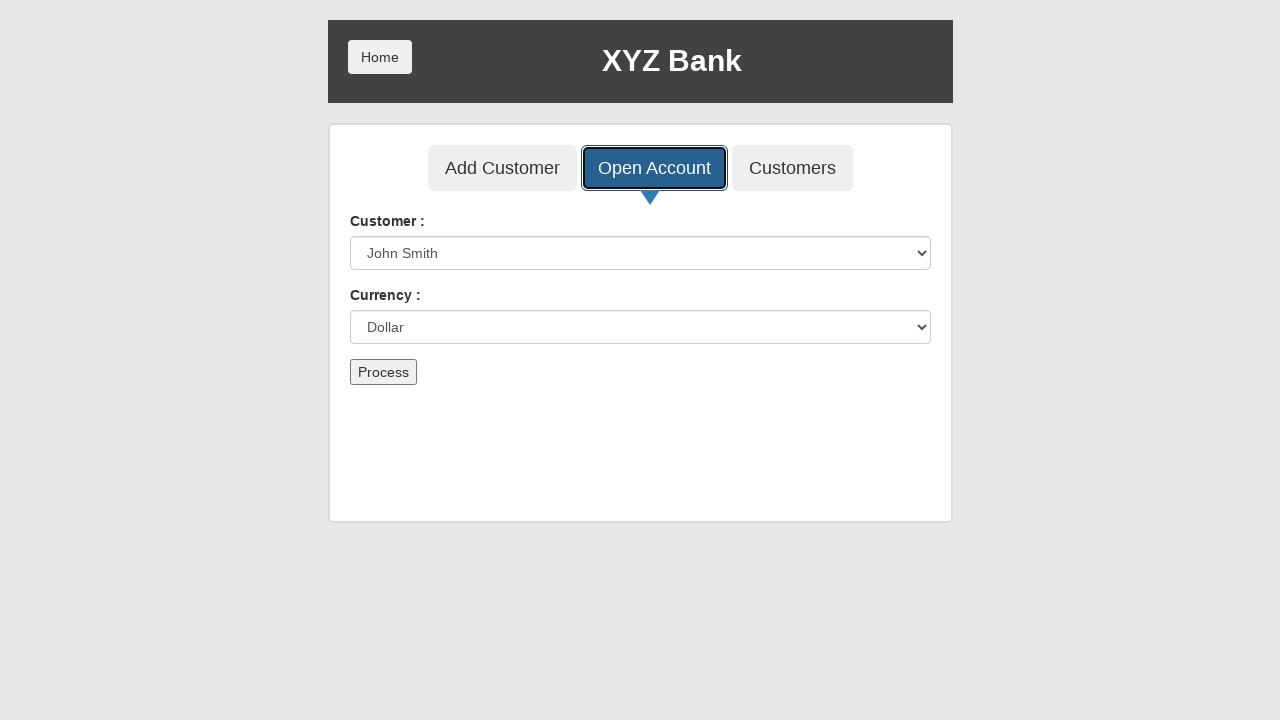

Clicked submit button to create account at (383, 372) on button[type='submit']
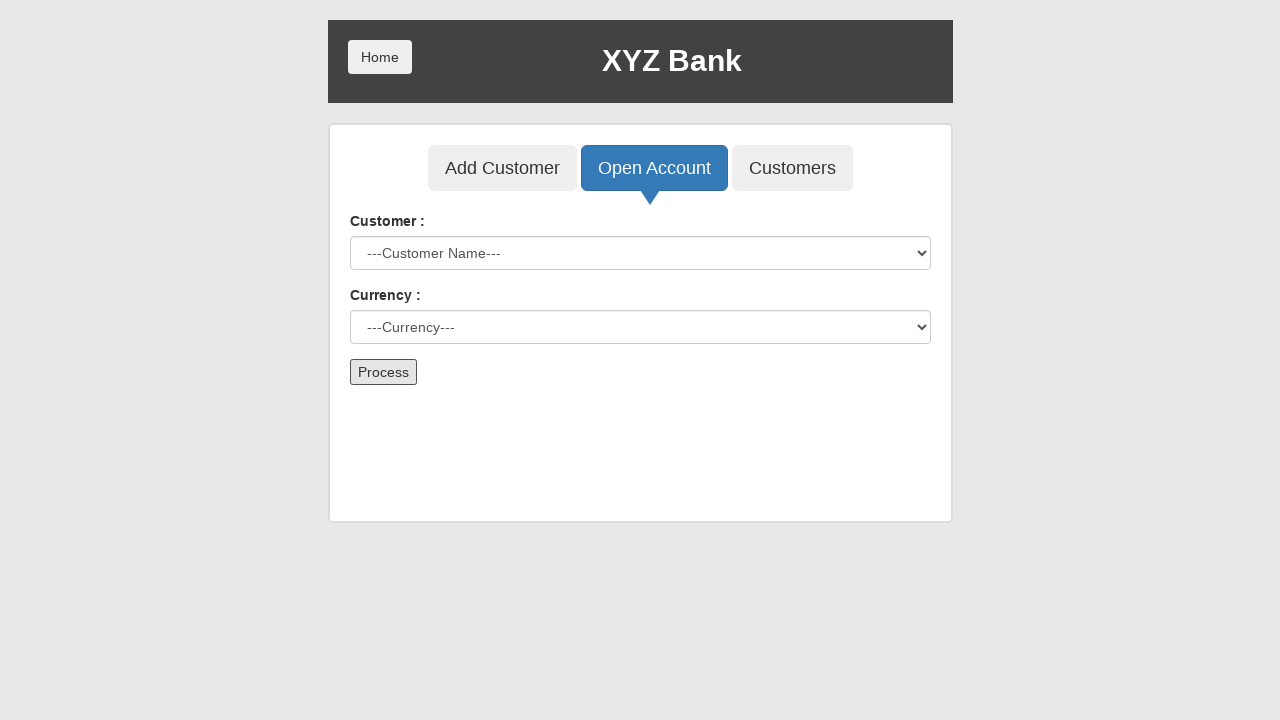

Clicked home button to return to main page at (380, 57) on button.btn.home
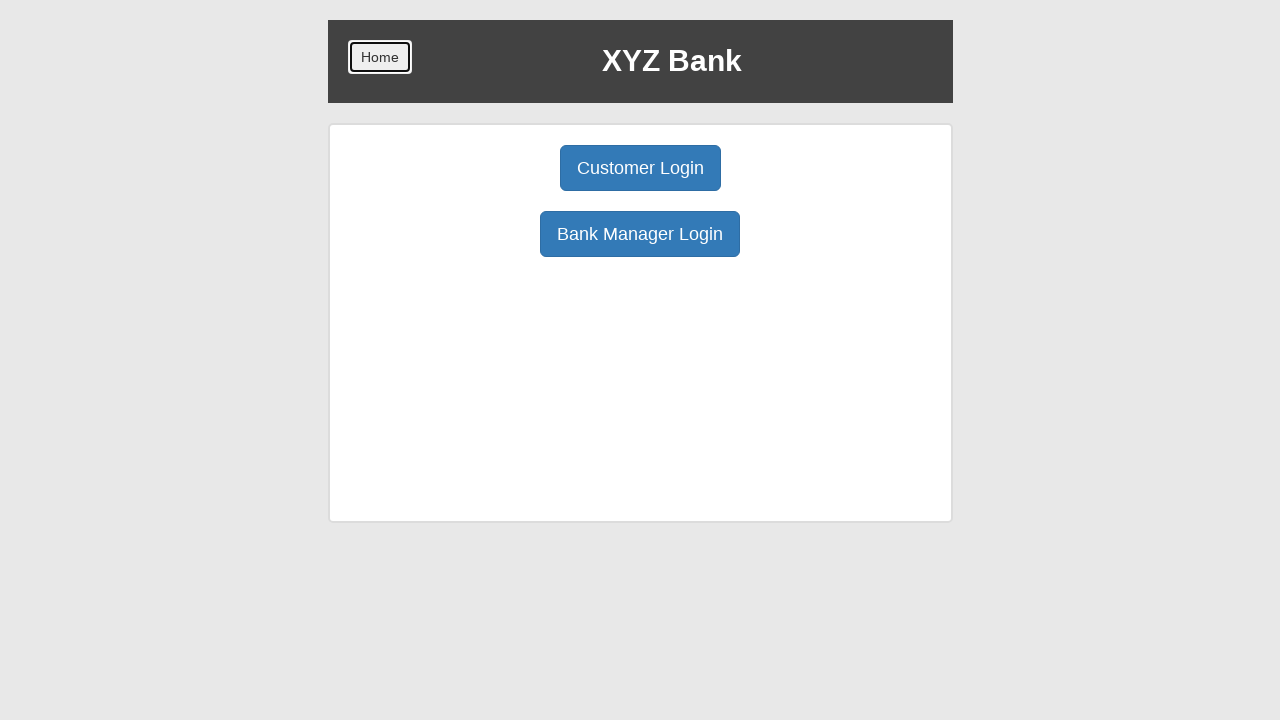

Clicked customer login button at (640, 168) on button[ng-click='customer()']
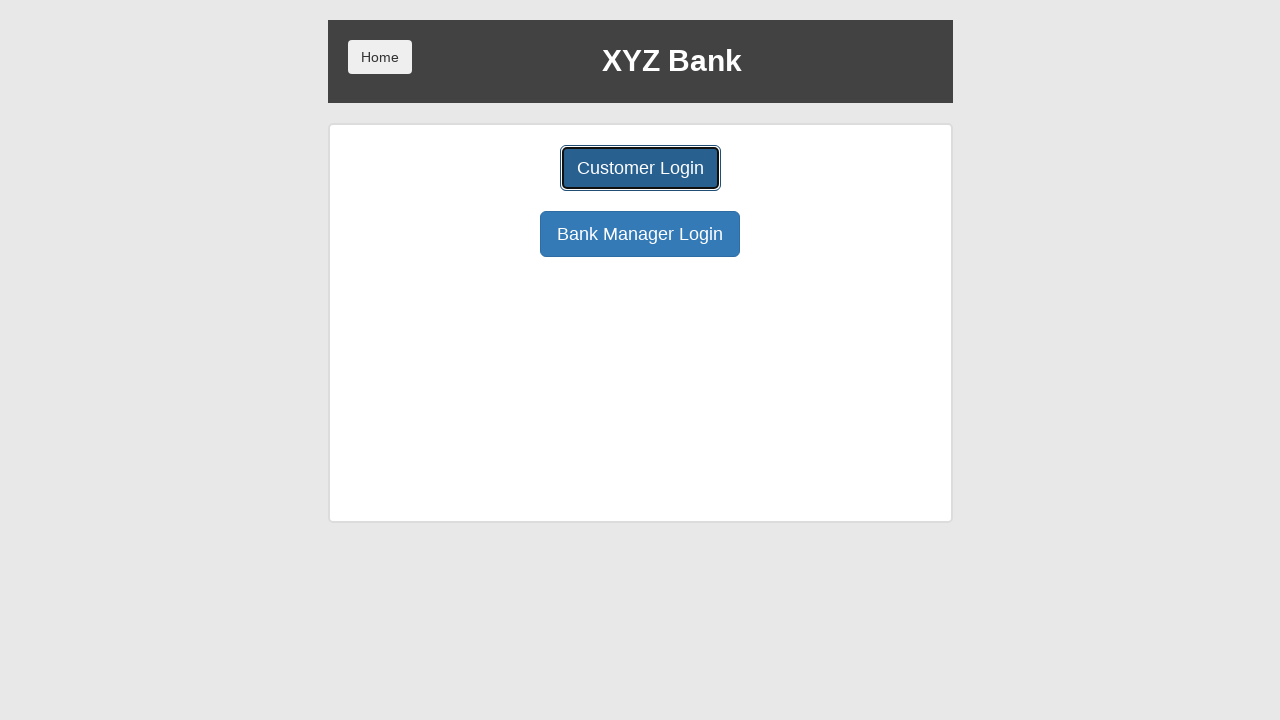

Selected 'John Smith' from customer login dropdown on select[name='userSelect']
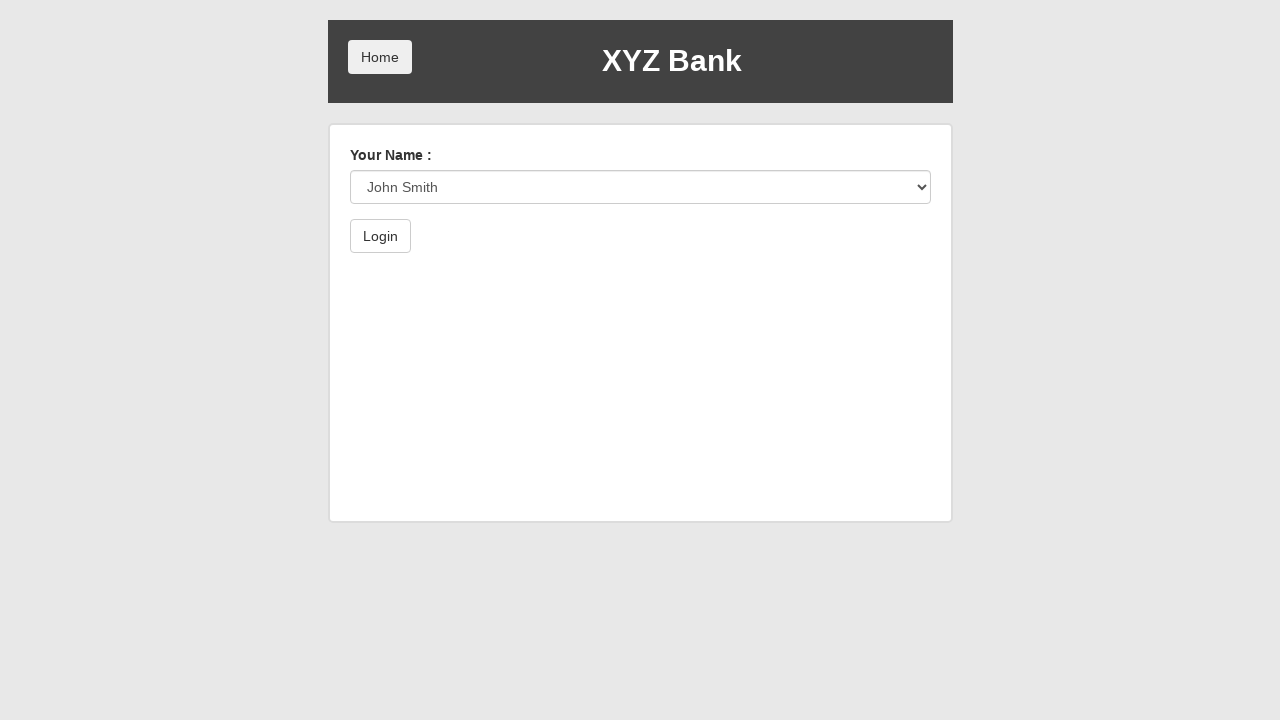

Clicked login button to access customer account at (380, 236) on button[type='submit']
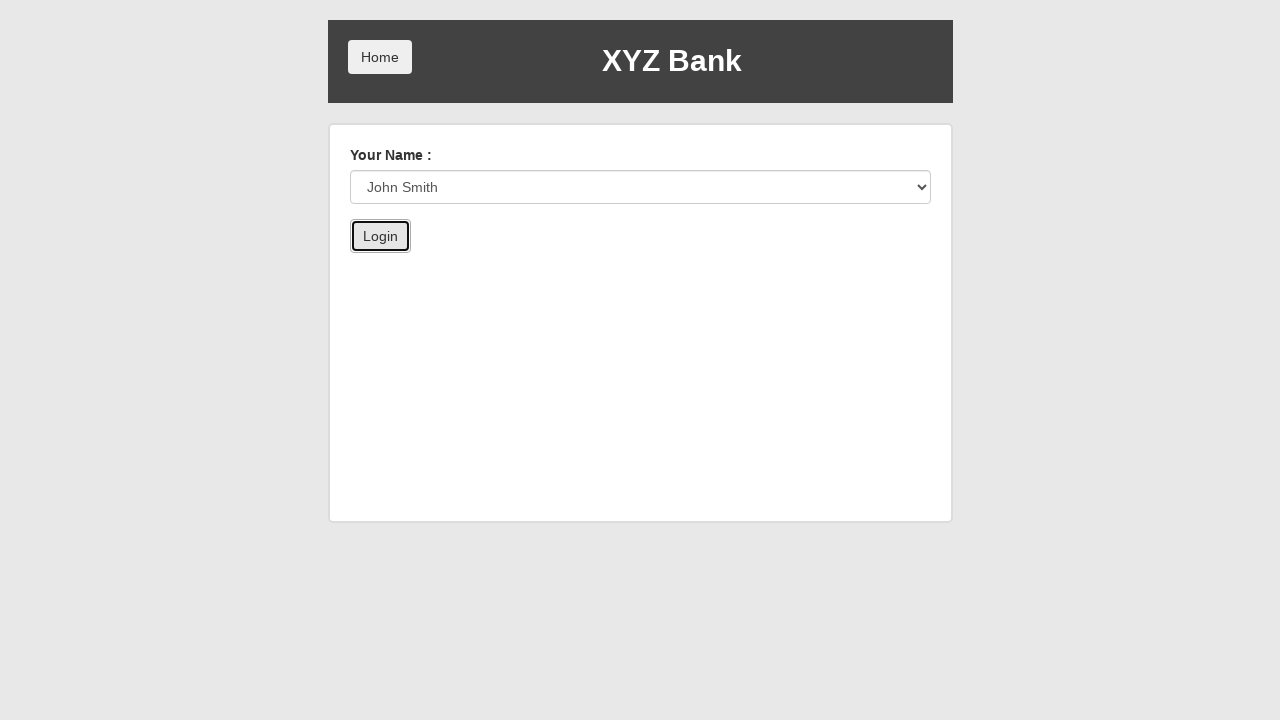

Clicked deposit button at (652, 264) on button[ng-class='btnClass2']
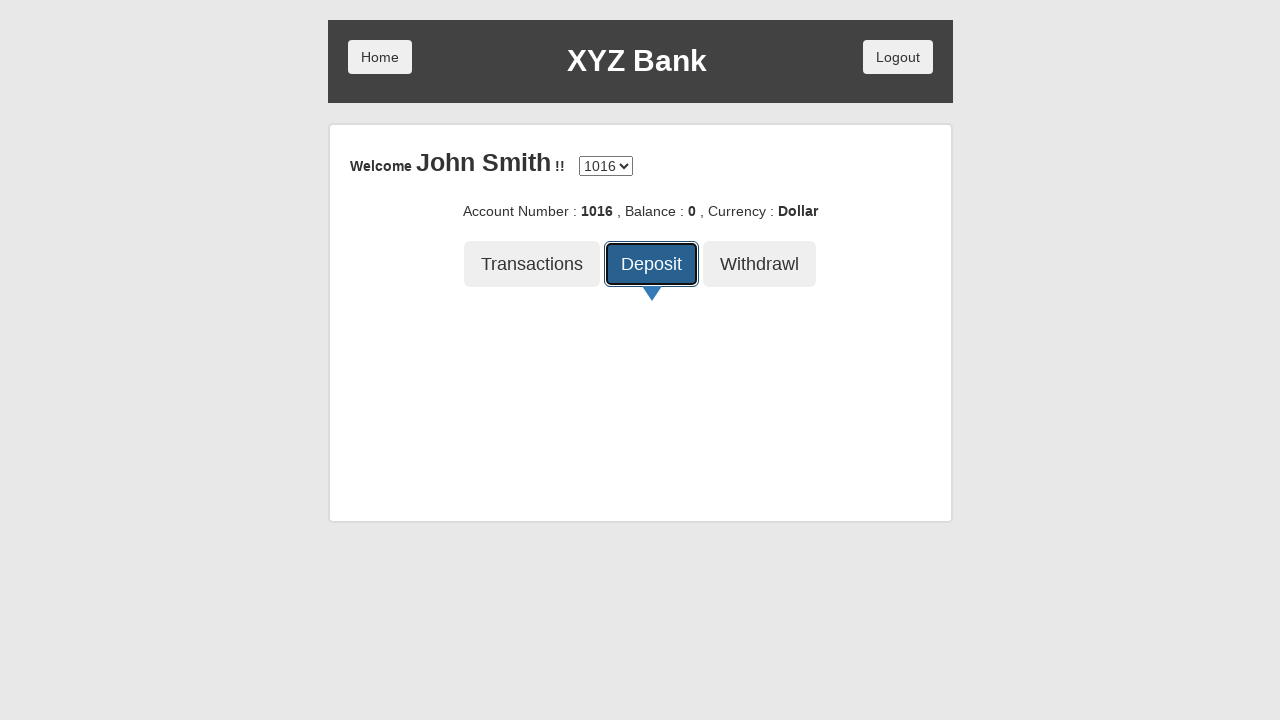

Filled deposit amount field with '100000' on input[ng-model='amount']
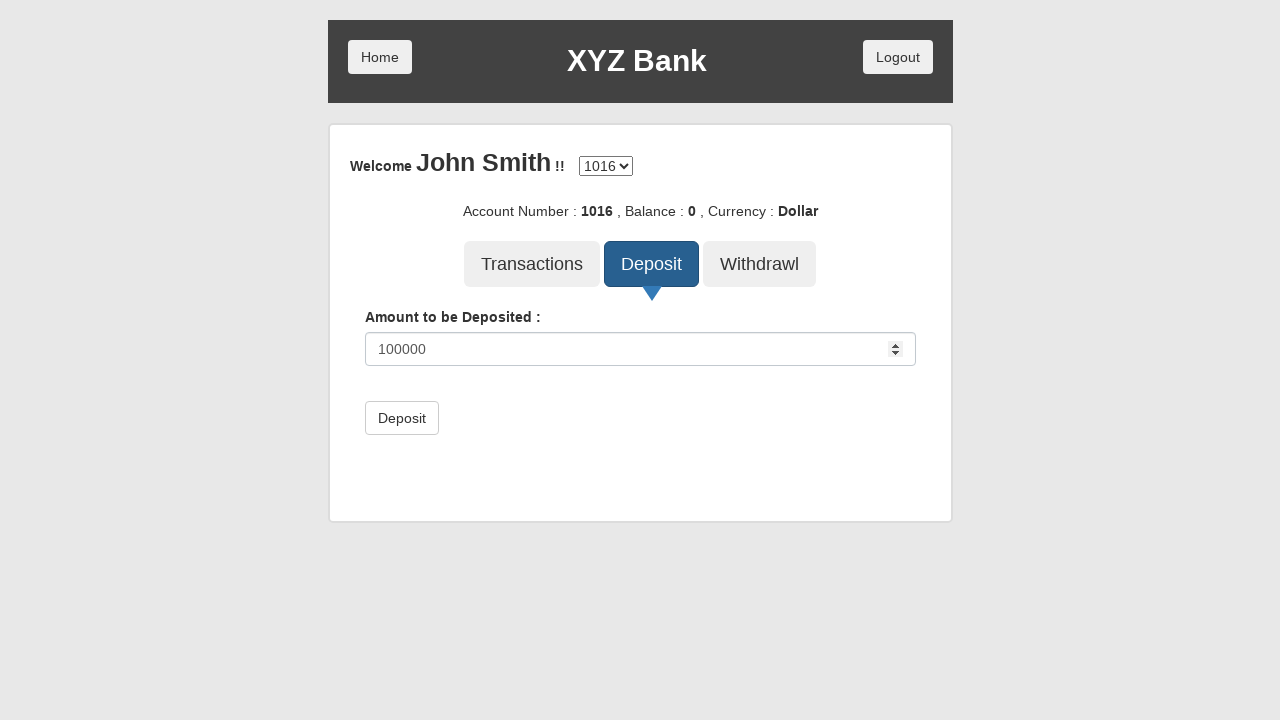

Clicked submit button to process deposit at (402, 418) on button[type='submit']
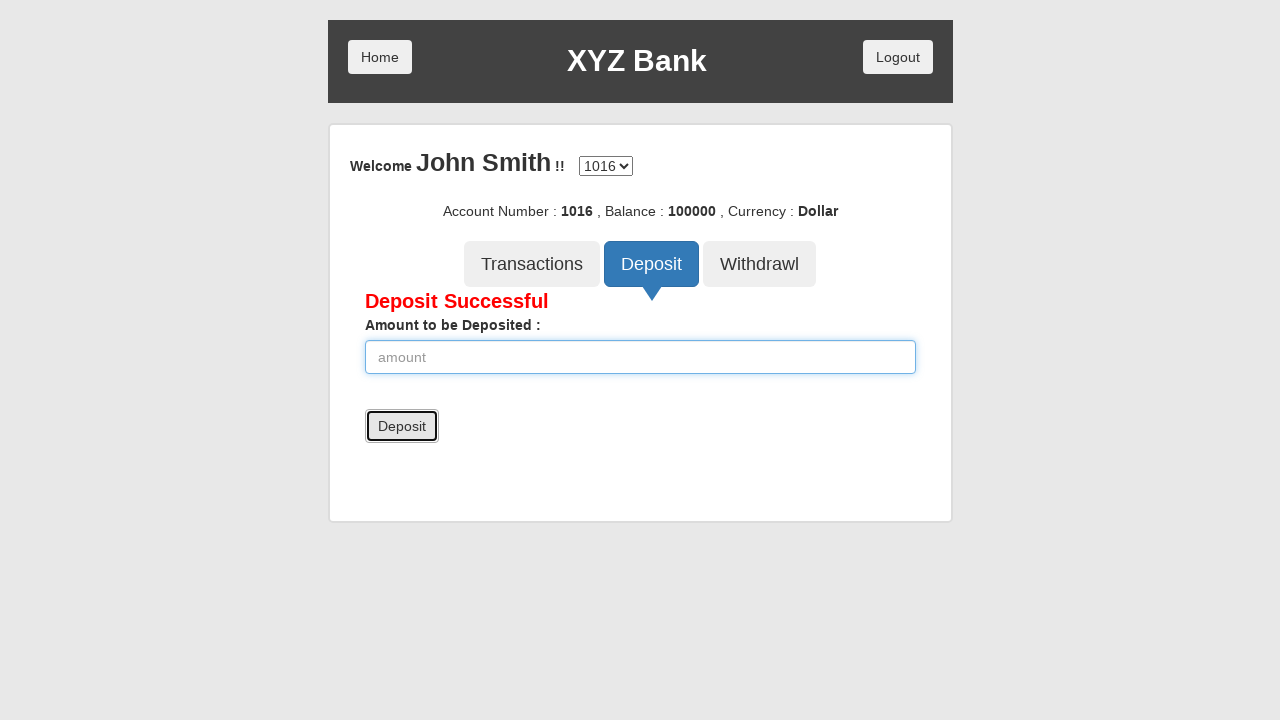

Deposit success message appeared
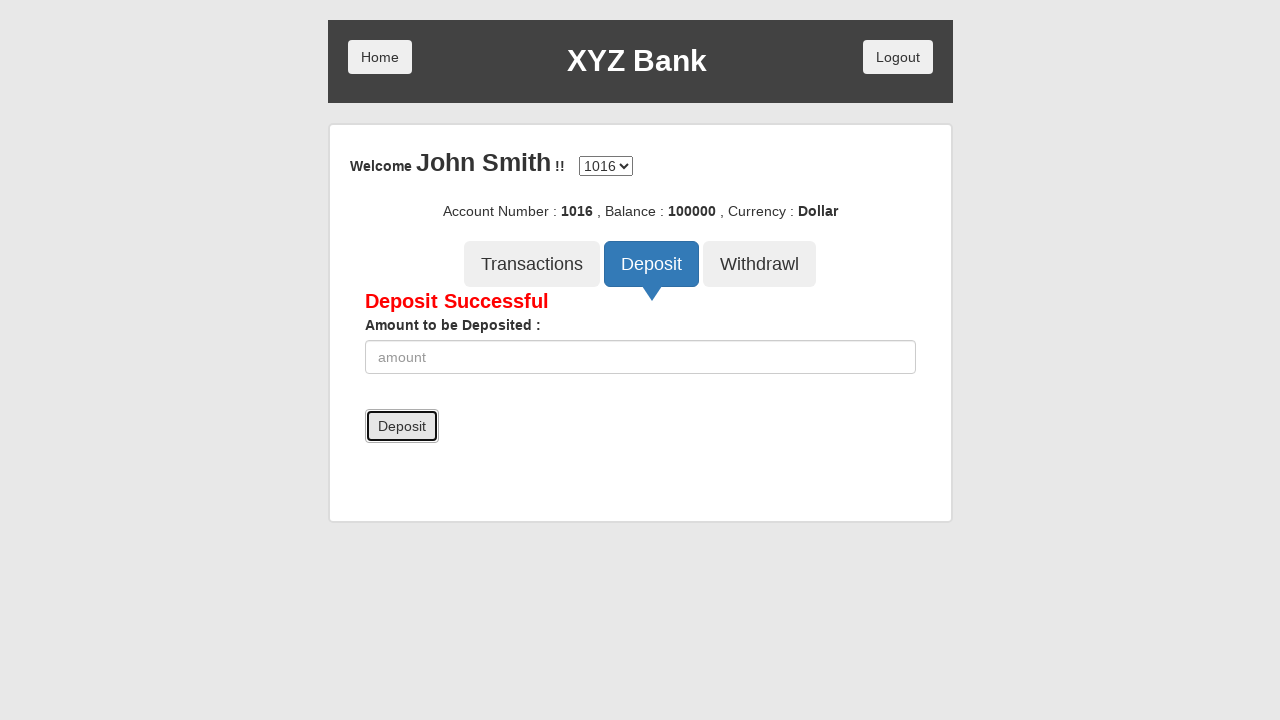

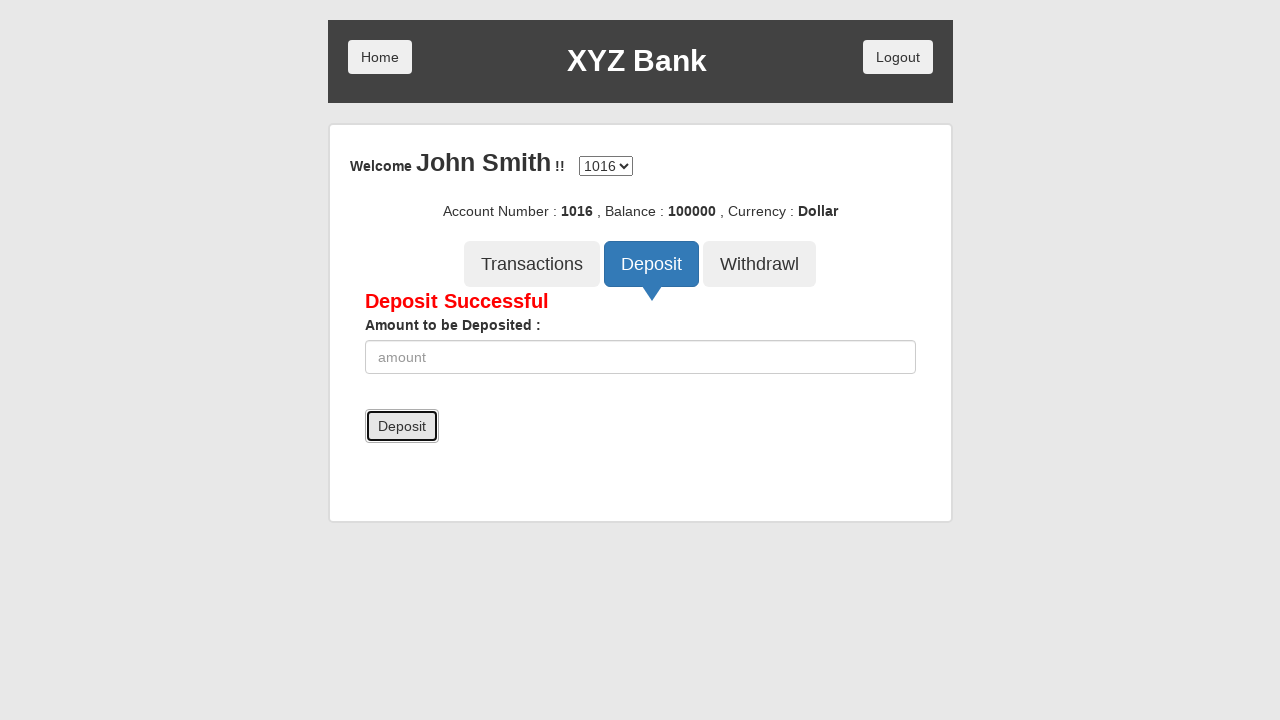